Tests browser tab handling by opening multiple tabs and switching between them

Starting URL: https://www.automationtesting.co.uk/browserTabs.html

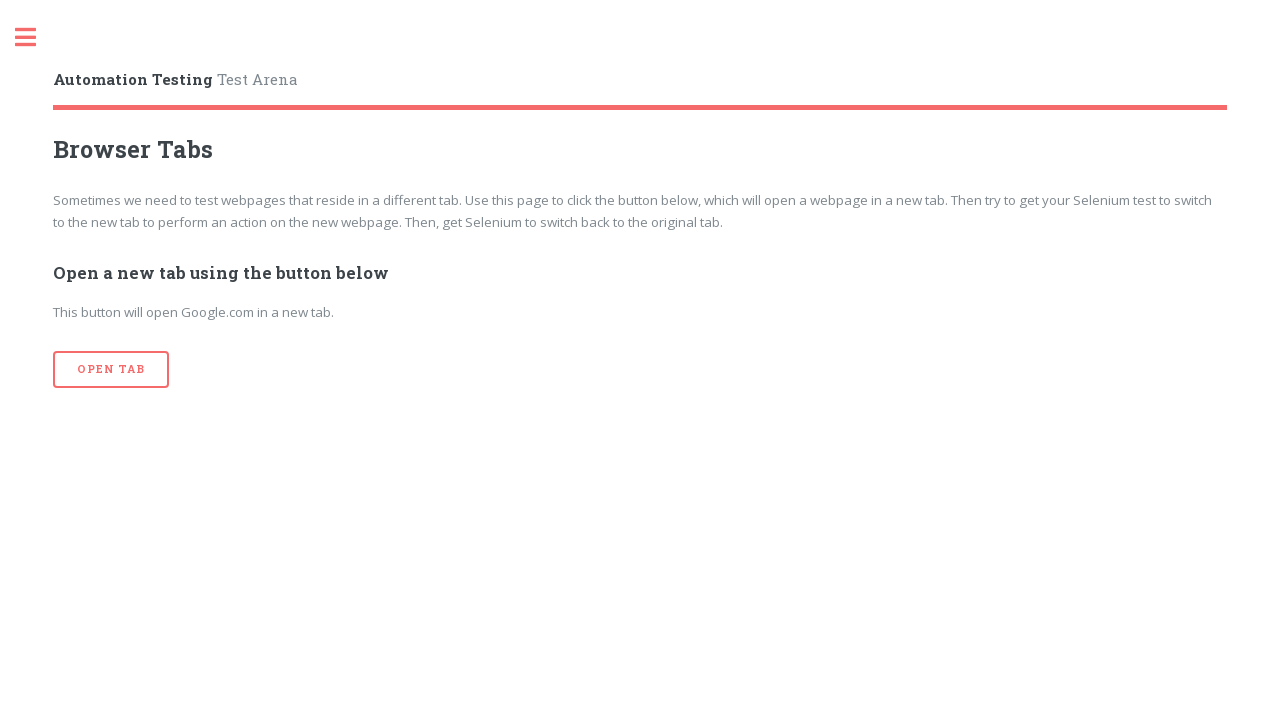

Clicked 'Open Tab' button (iteration 1 of 3) at (111, 370) on xpath=//input[@value="Open Tab"]
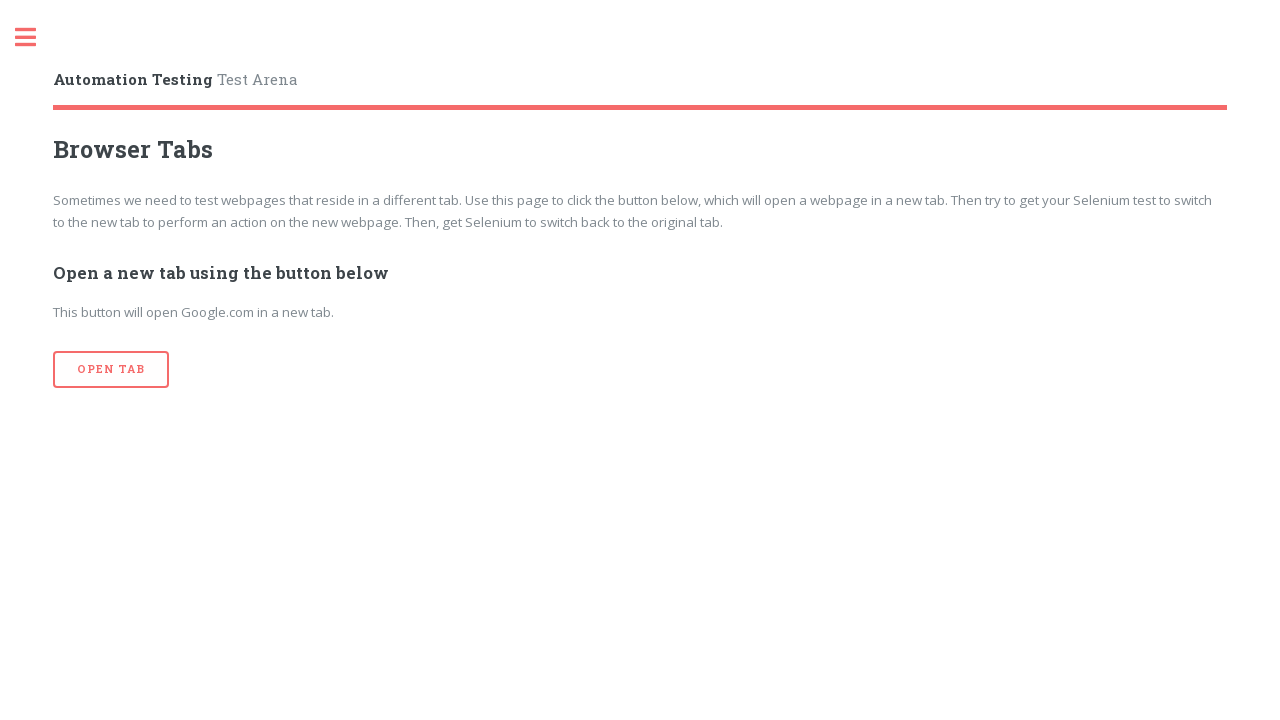

Clicked 'Open Tab' button (iteration 2 of 3) at (111, 370) on xpath=//input[@value="Open Tab"]
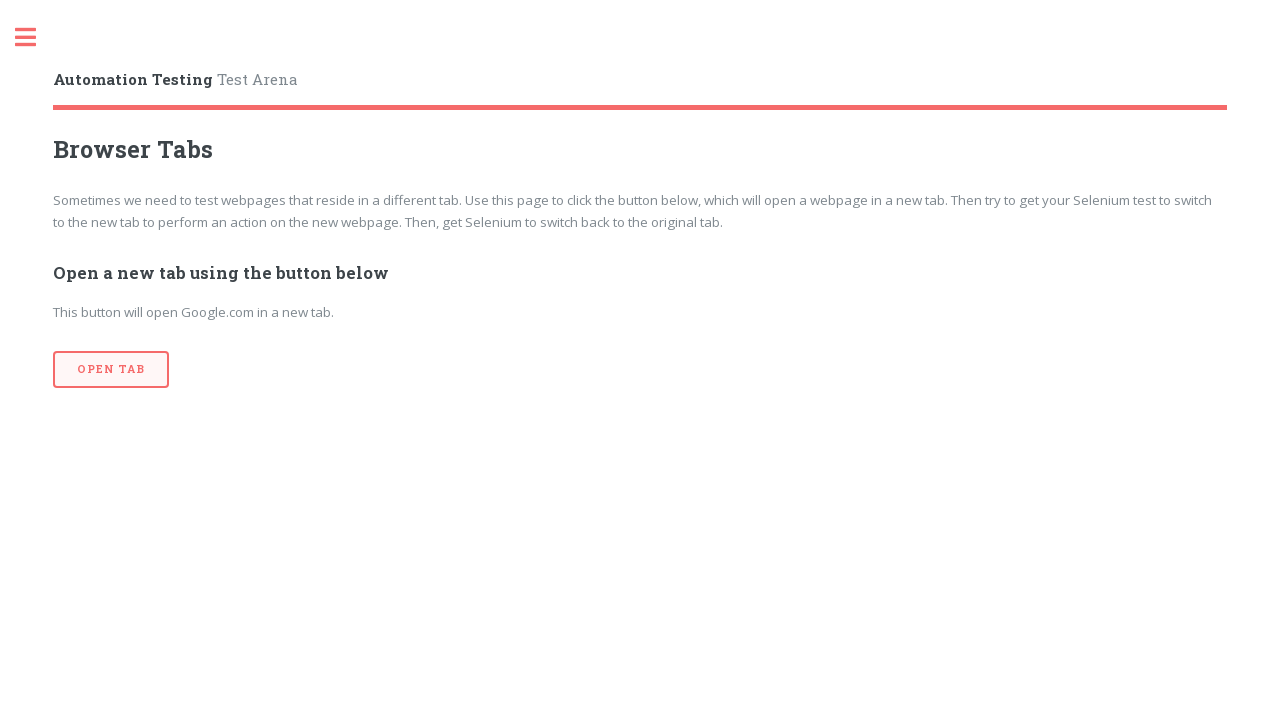

Clicked 'Open Tab' button (iteration 3 of 3) at (111, 370) on xpath=//input[@value="Open Tab"]
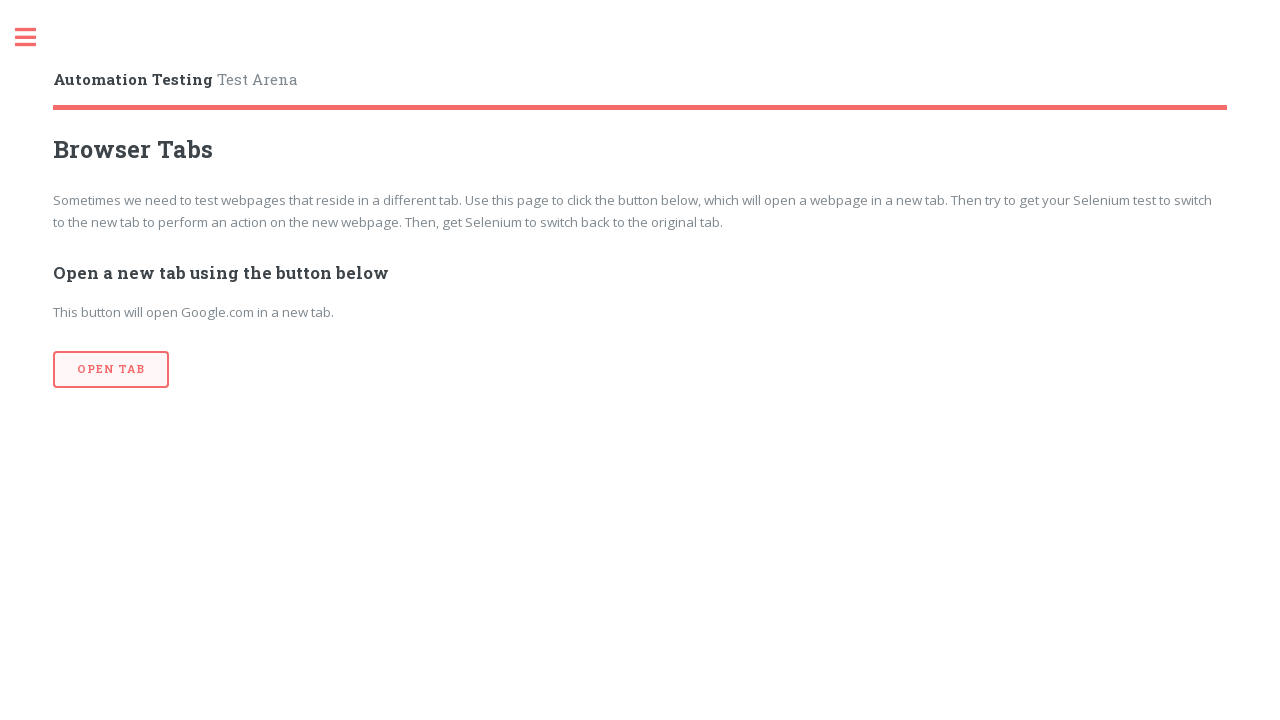

Retrieved all page contexts - found 4 tabs total
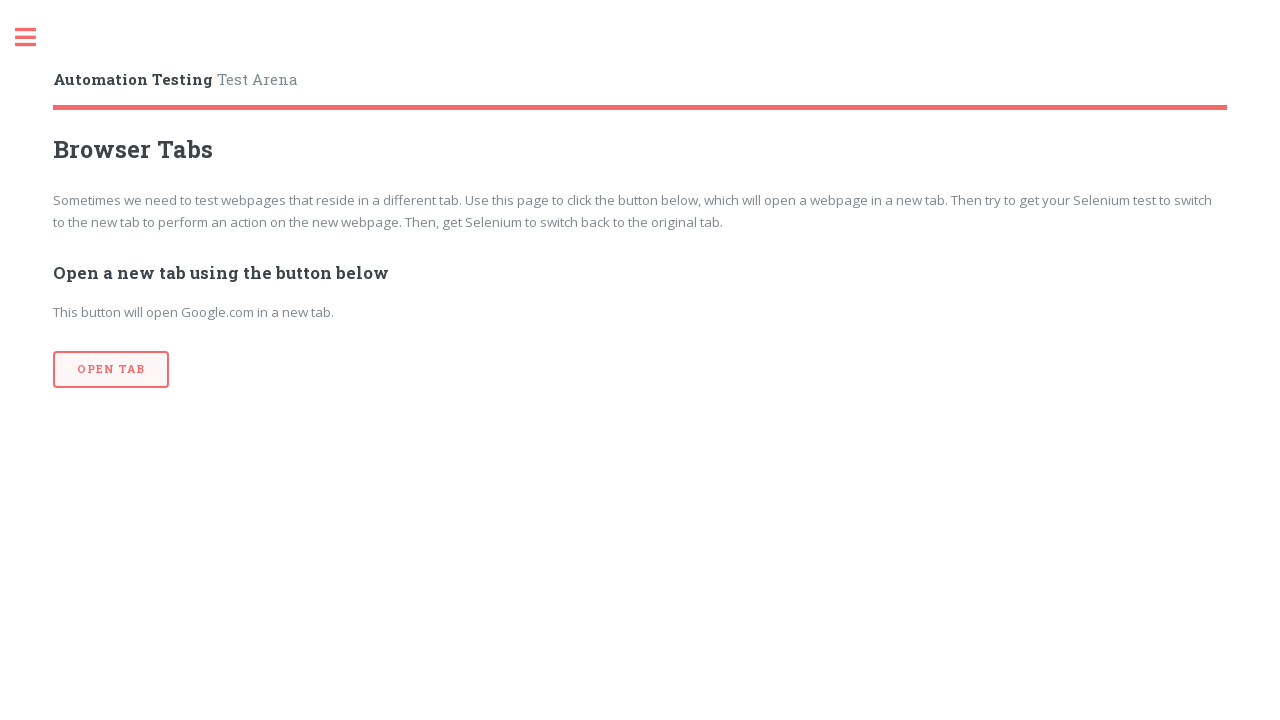

Switched to tab and brought it to front
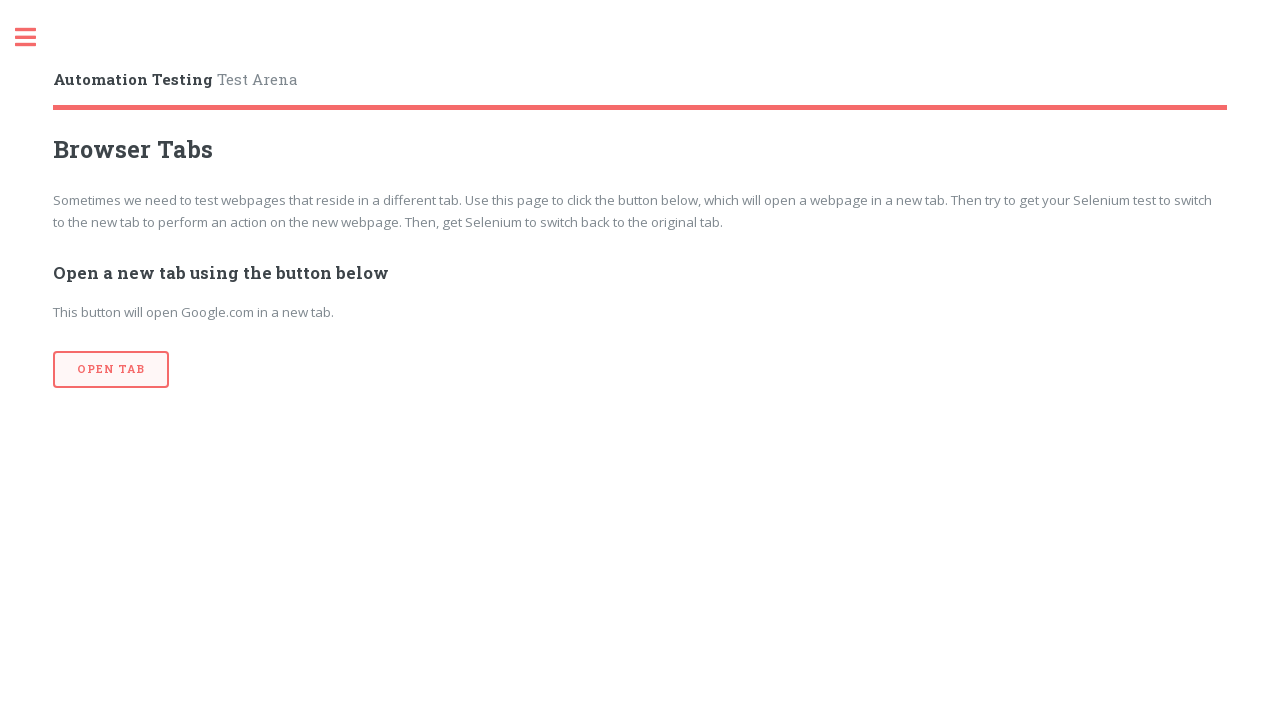

Switched to tab and brought it to front
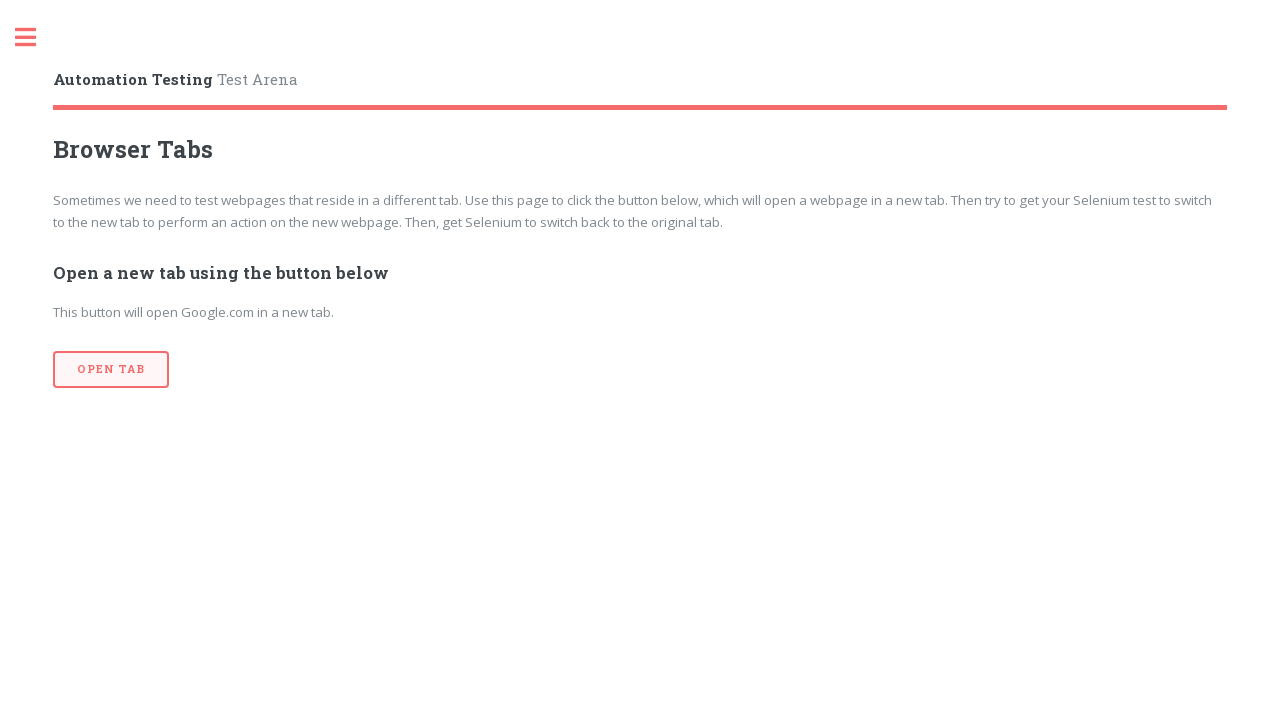

Switched to tab and brought it to front
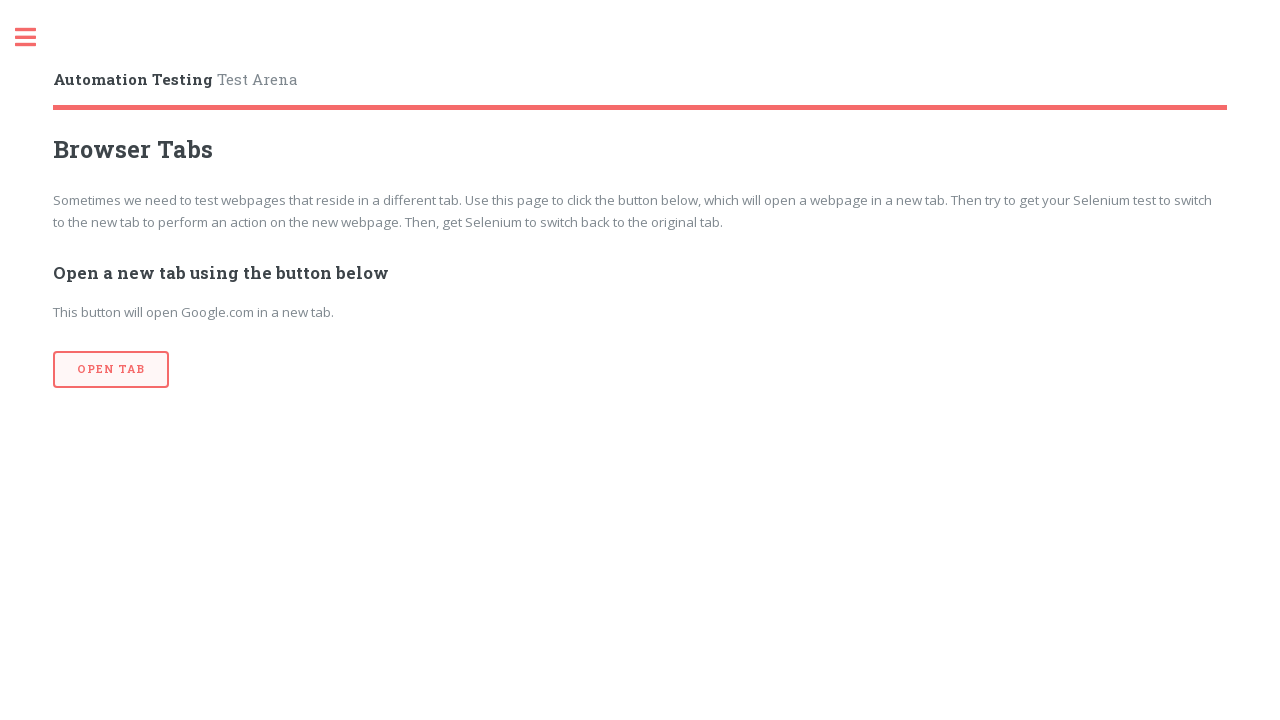

Switched to tab and brought it to front
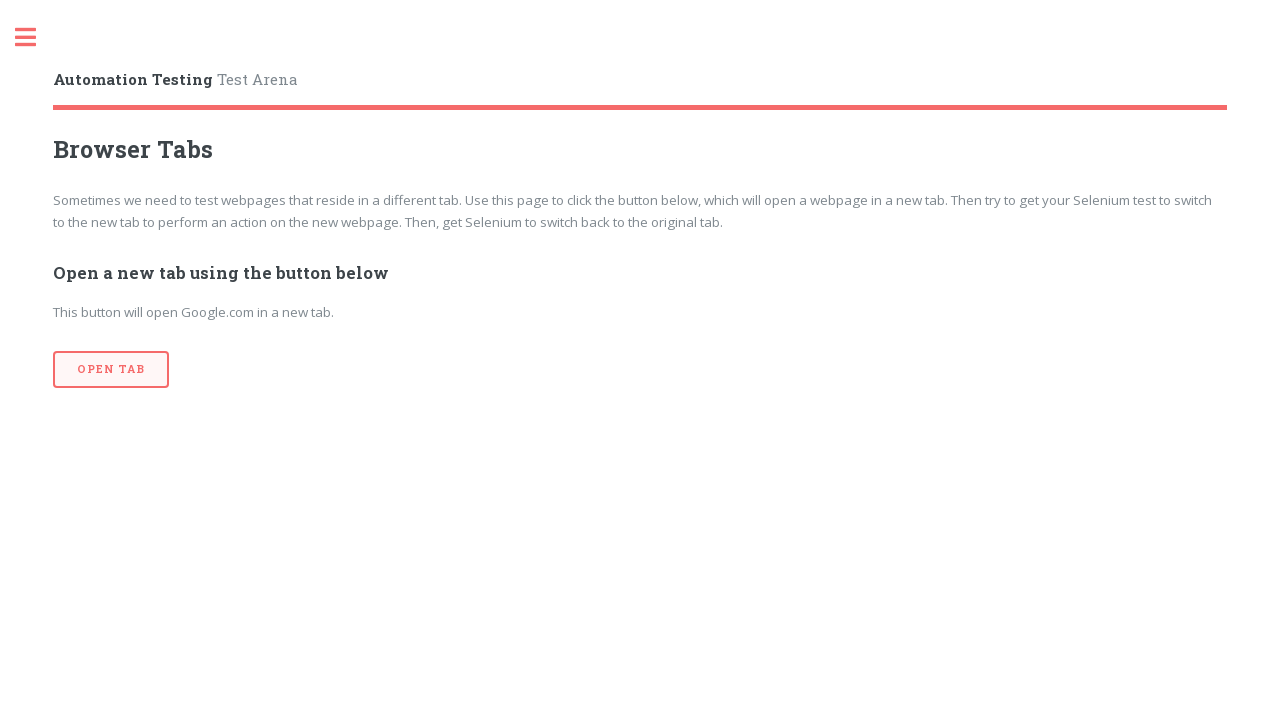

Returned to first tab
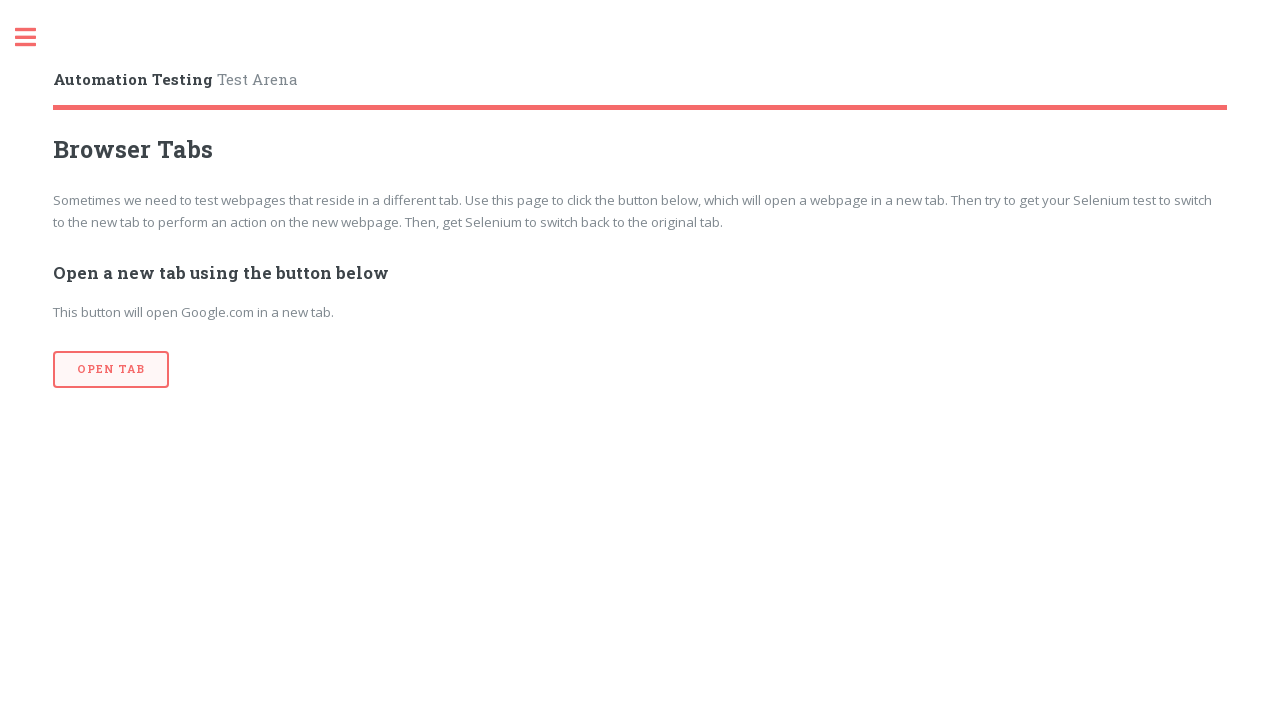

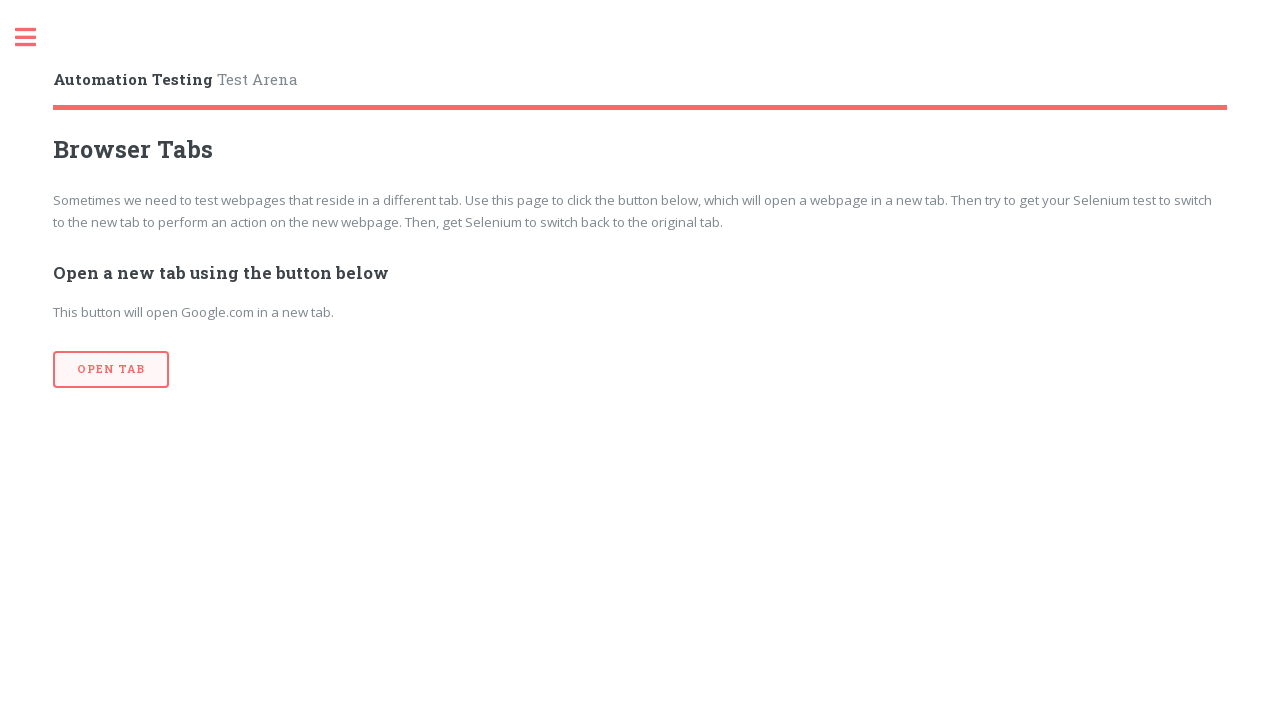